Tests memory usage by navigating through multiple pages to ensure application doesn't consume excessive memory

Starting URL: https://automationexercise.com/

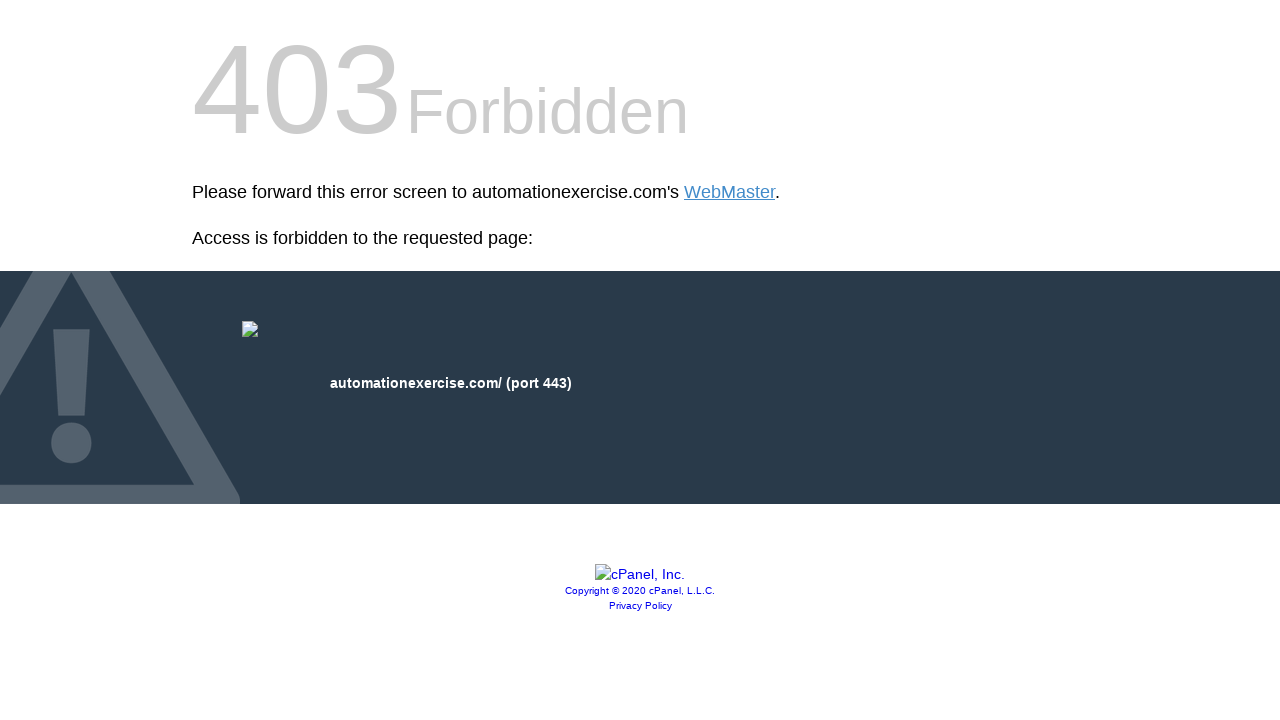

Navigated to https://automationexercise.com/
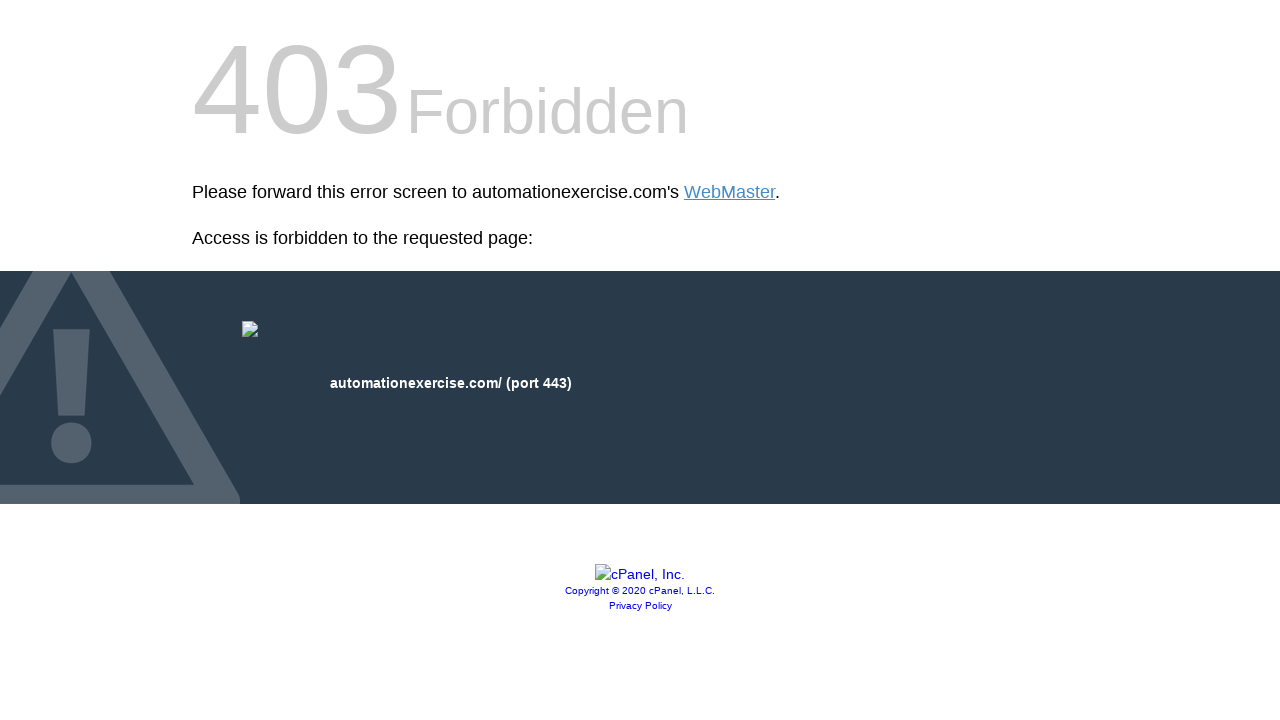

Page loaded successfully at https://automationexercise.com/
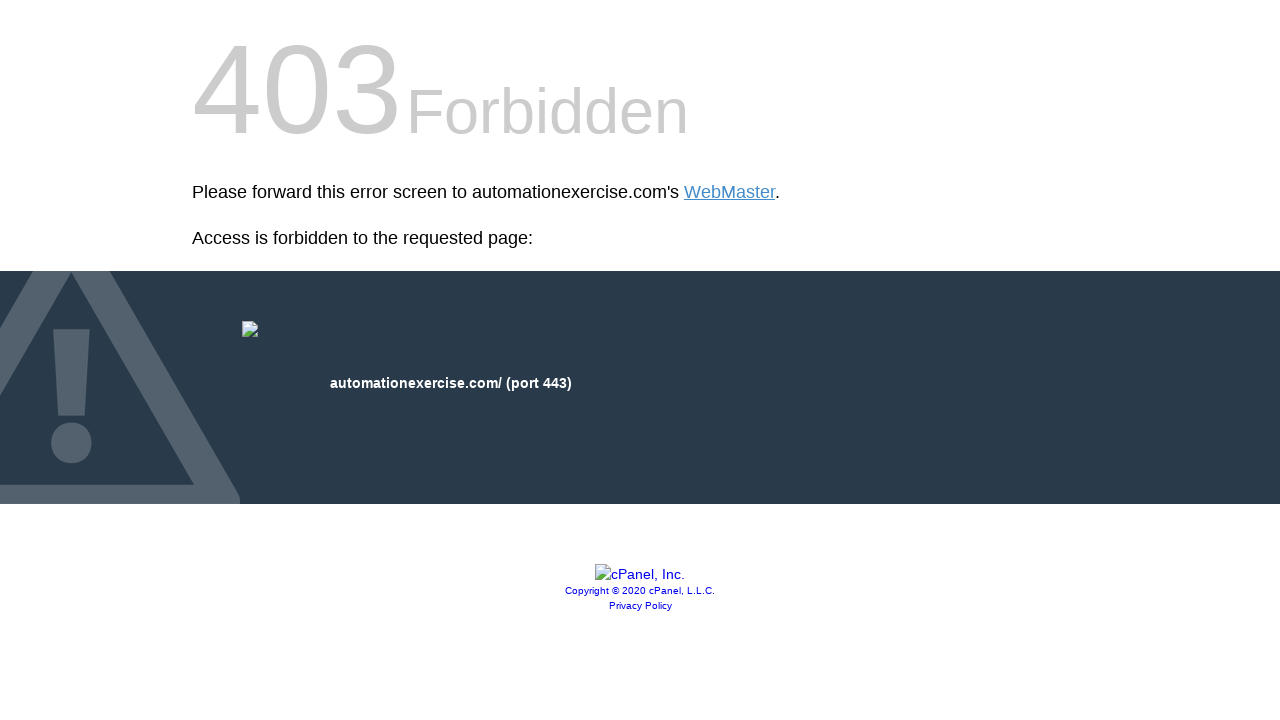

Navigated to https://automationexercise.com/products
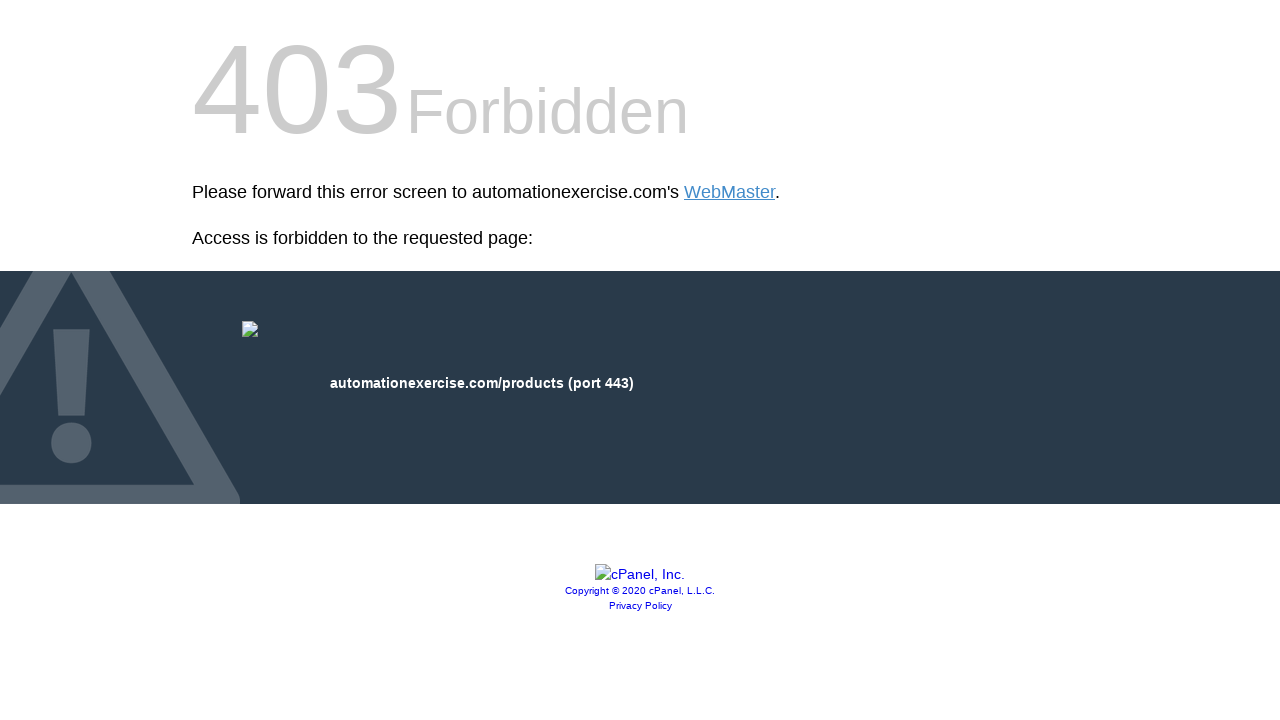

Page loaded successfully at https://automationexercise.com/products
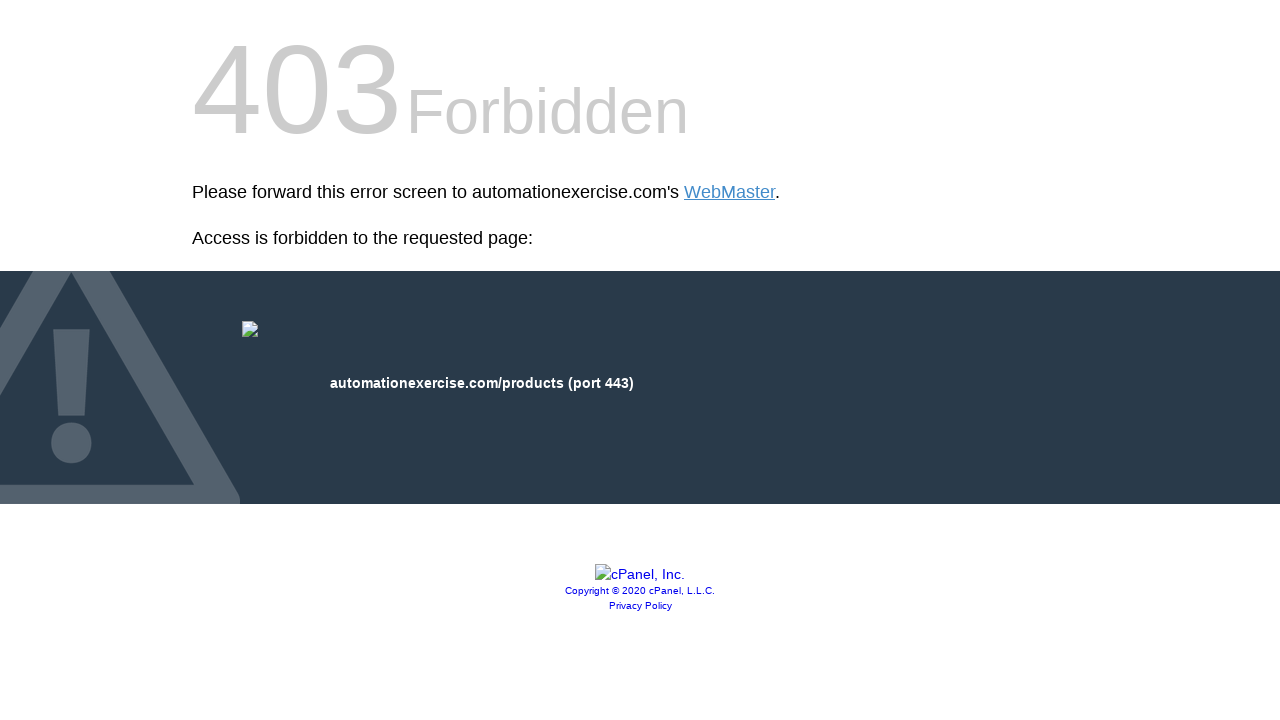

Navigated to https://automationexercise.com/login
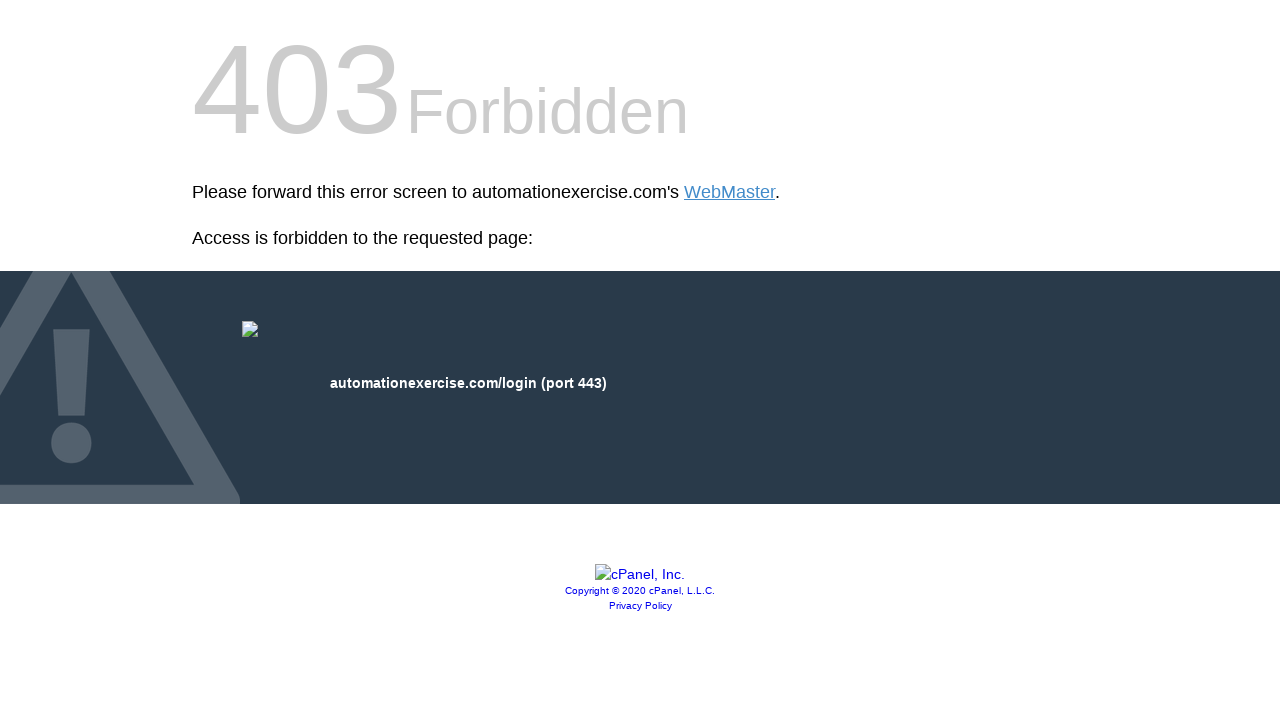

Page loaded successfully at https://automationexercise.com/login
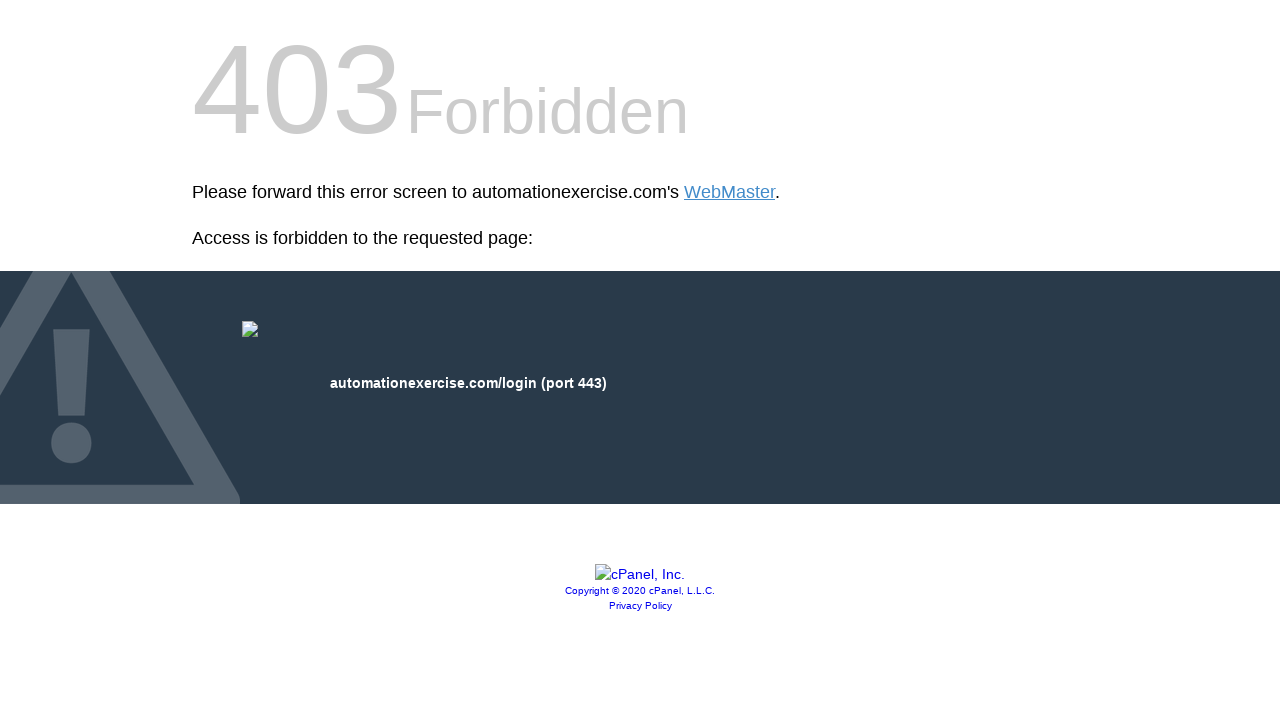

Navigated to https://automationexercise.com/view_cart
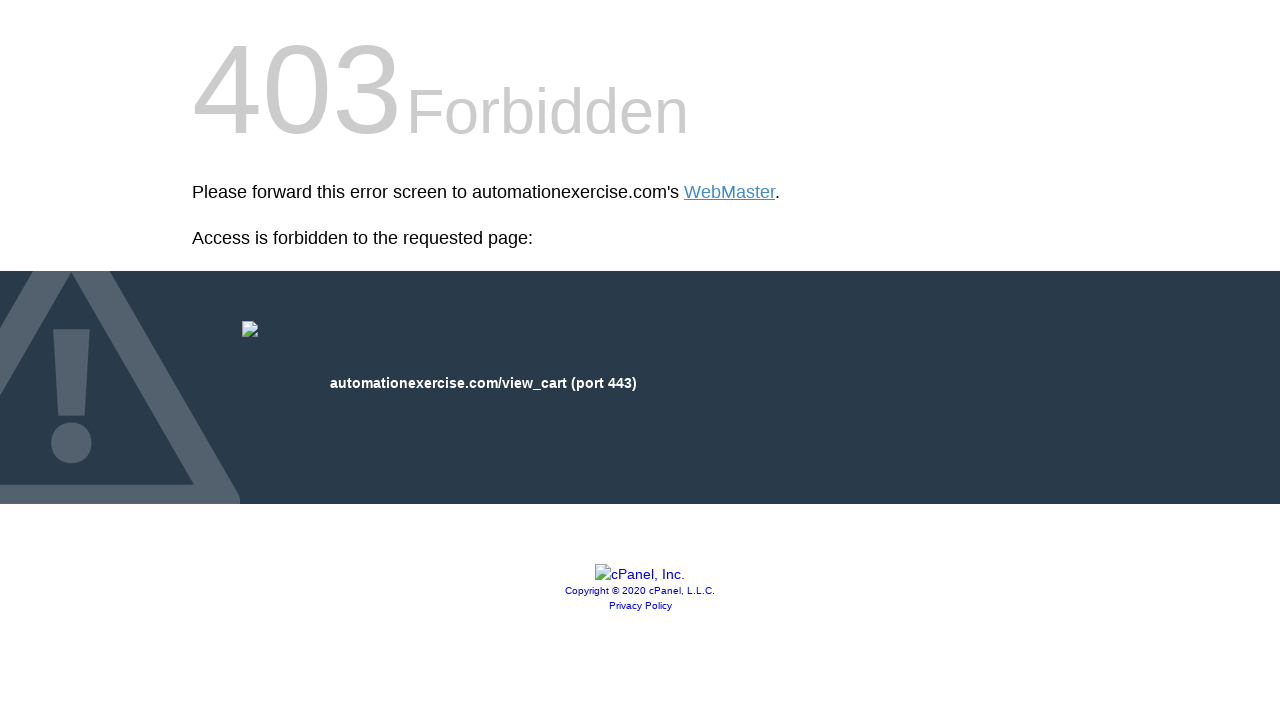

Page loaded successfully at https://automationexercise.com/view_cart
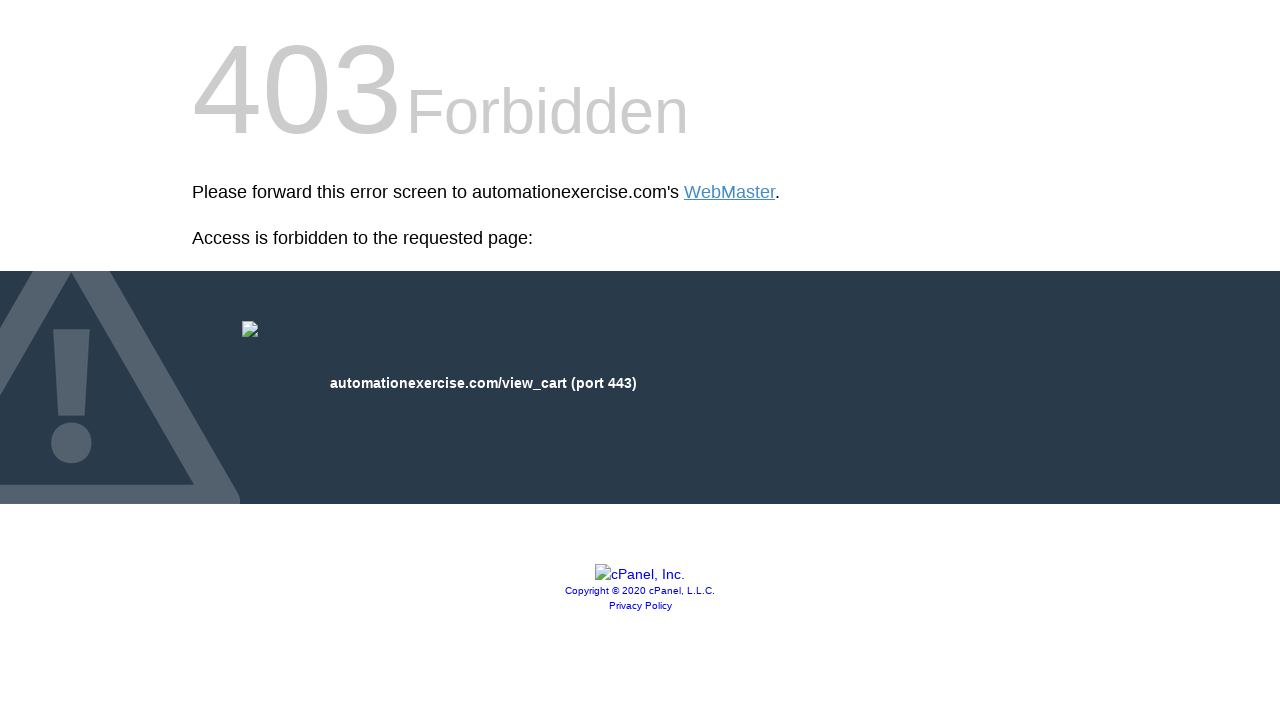

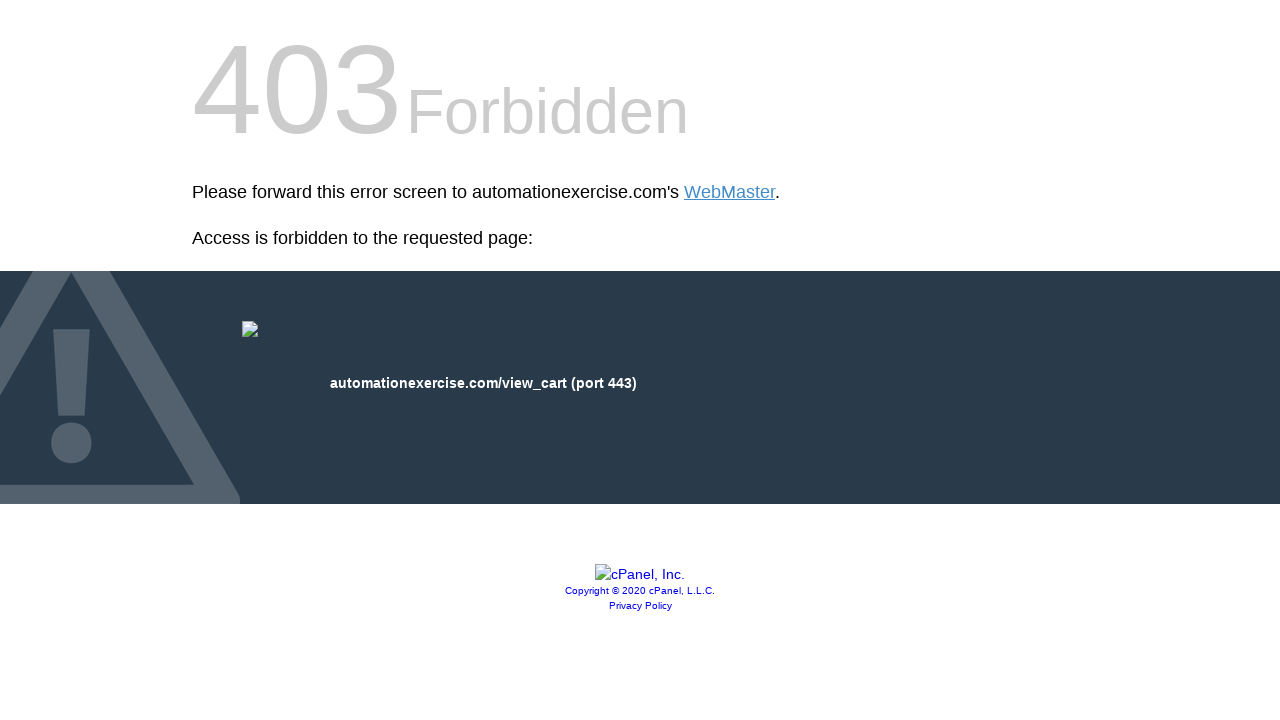